Tests the pandas documentation search functionality by navigating to a search results page and waiting for the search results to load and become clickable.

Starting URL: https://pandas.pydata.org/pandas-docs/stable/search.html?q=dataframe&check_keywords=yes&area=default

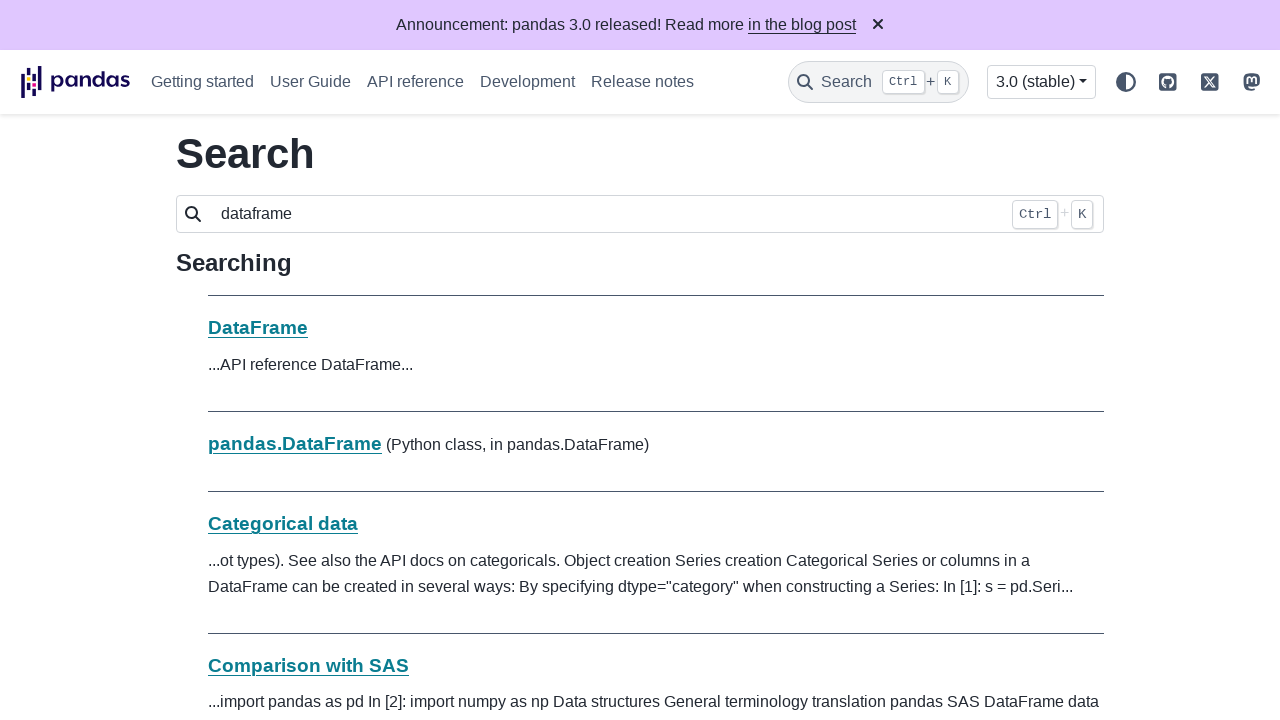

Waited for 10th search result item to be visible
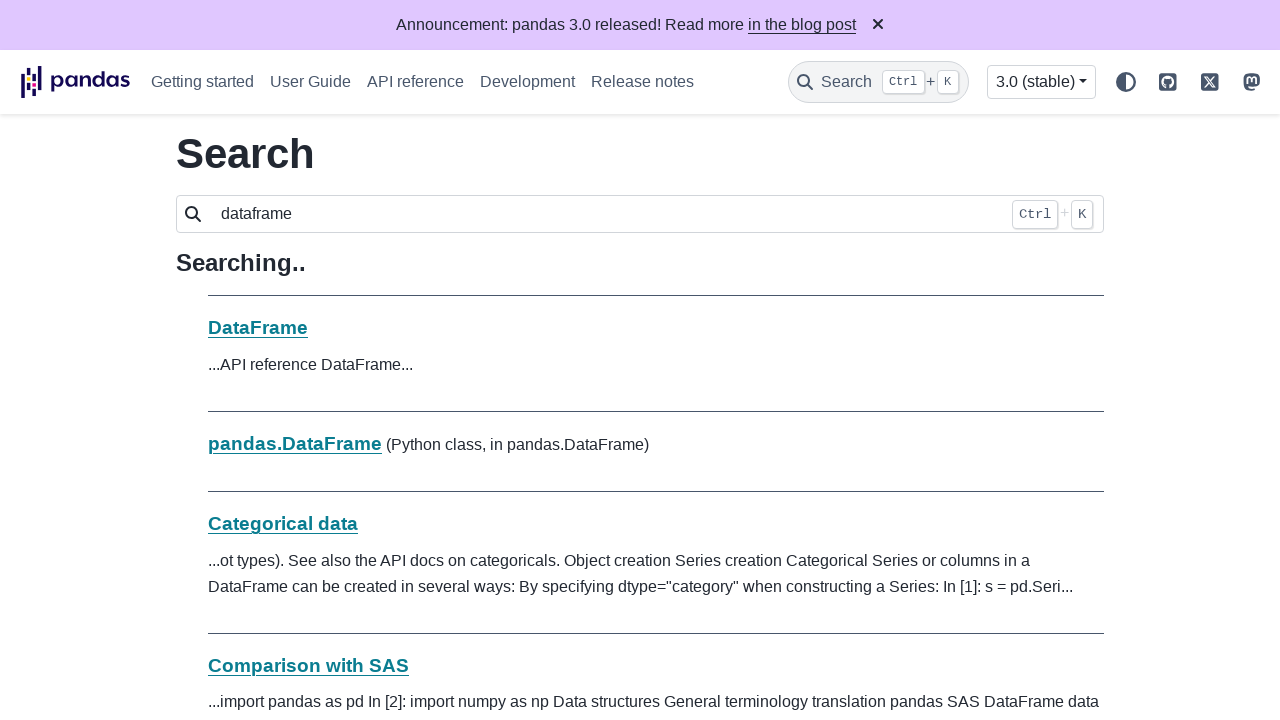

Verified search results list is present
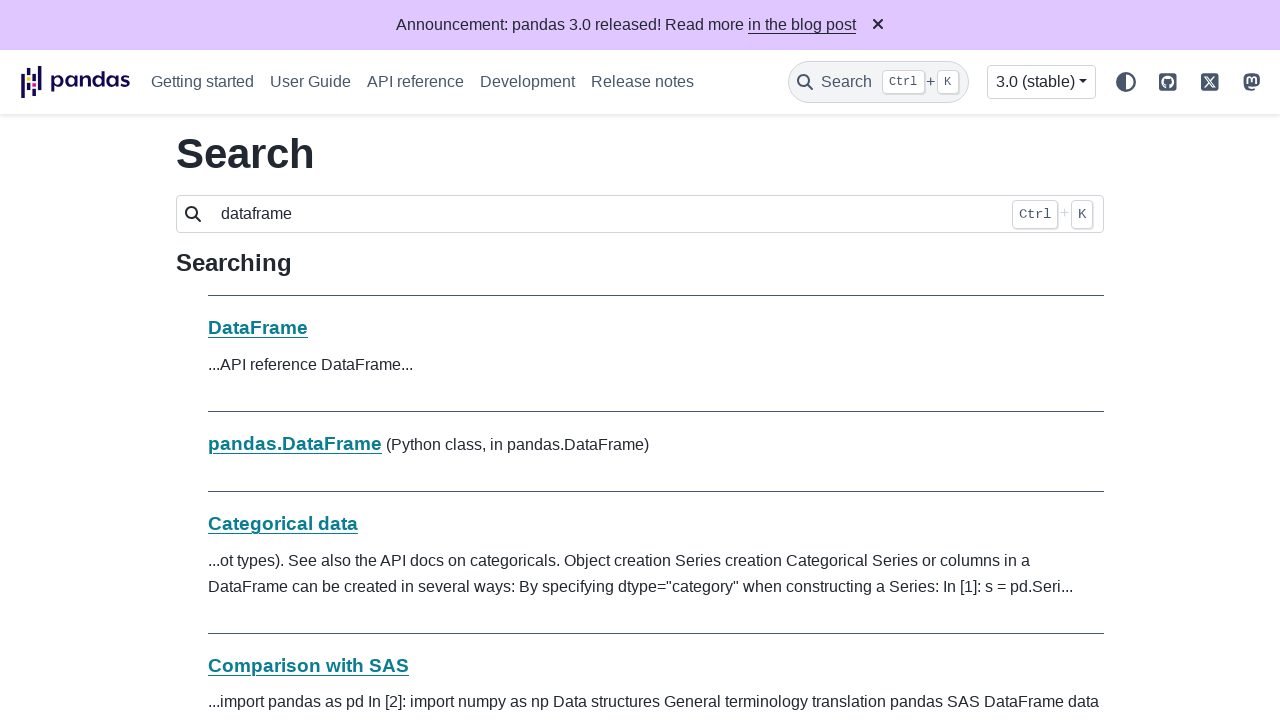

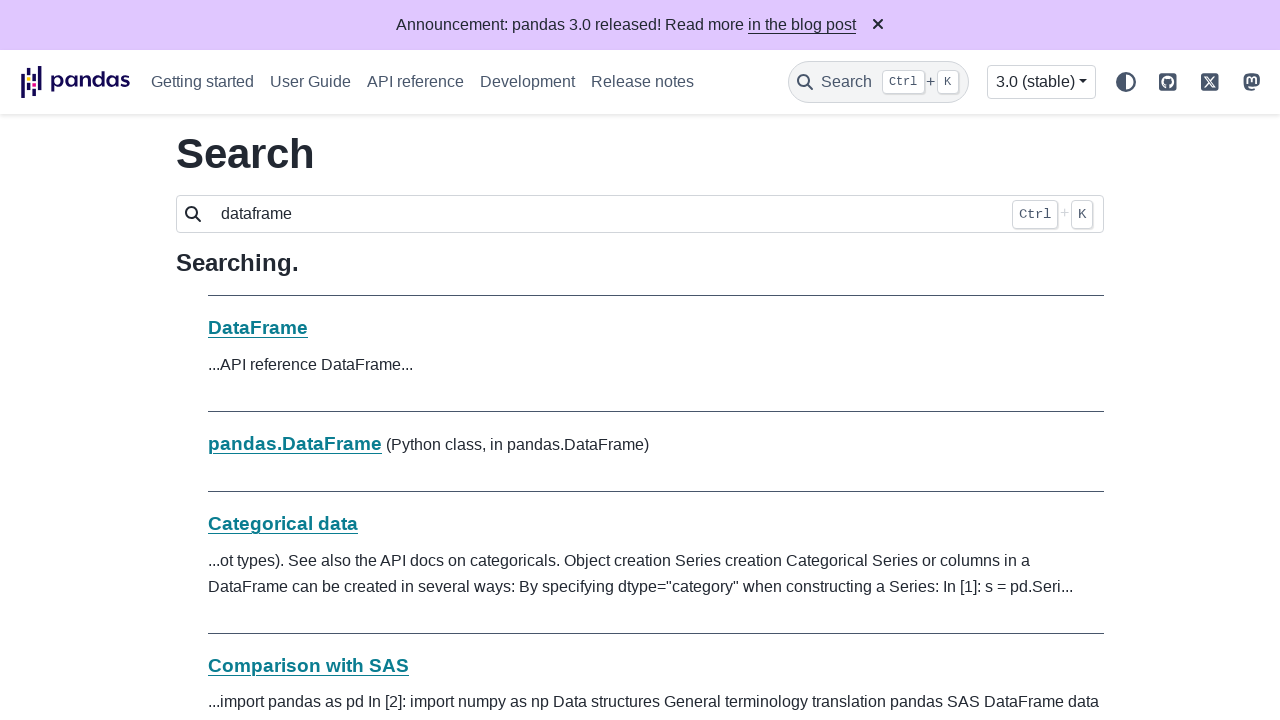